Tests opening and canceling the print dialog on Selenium website using keyboard shortcuts

Starting URL: https://www.selenium.dev/

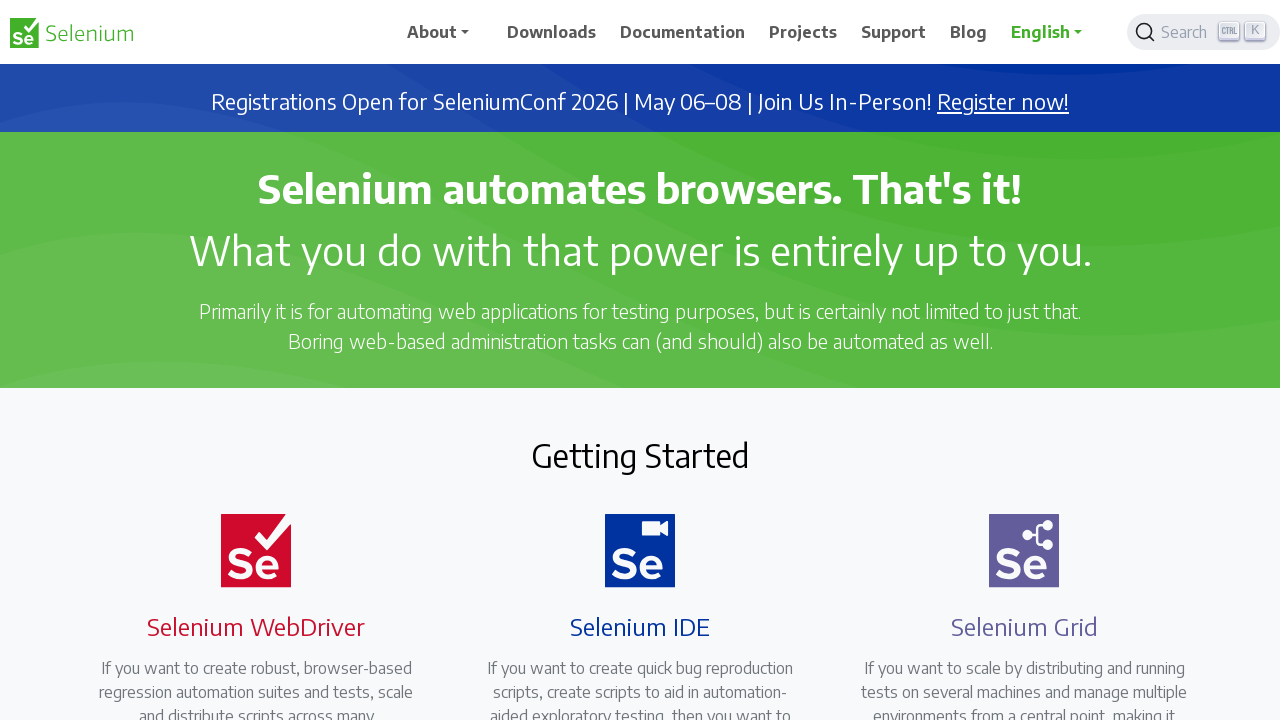

Pressed Control key down
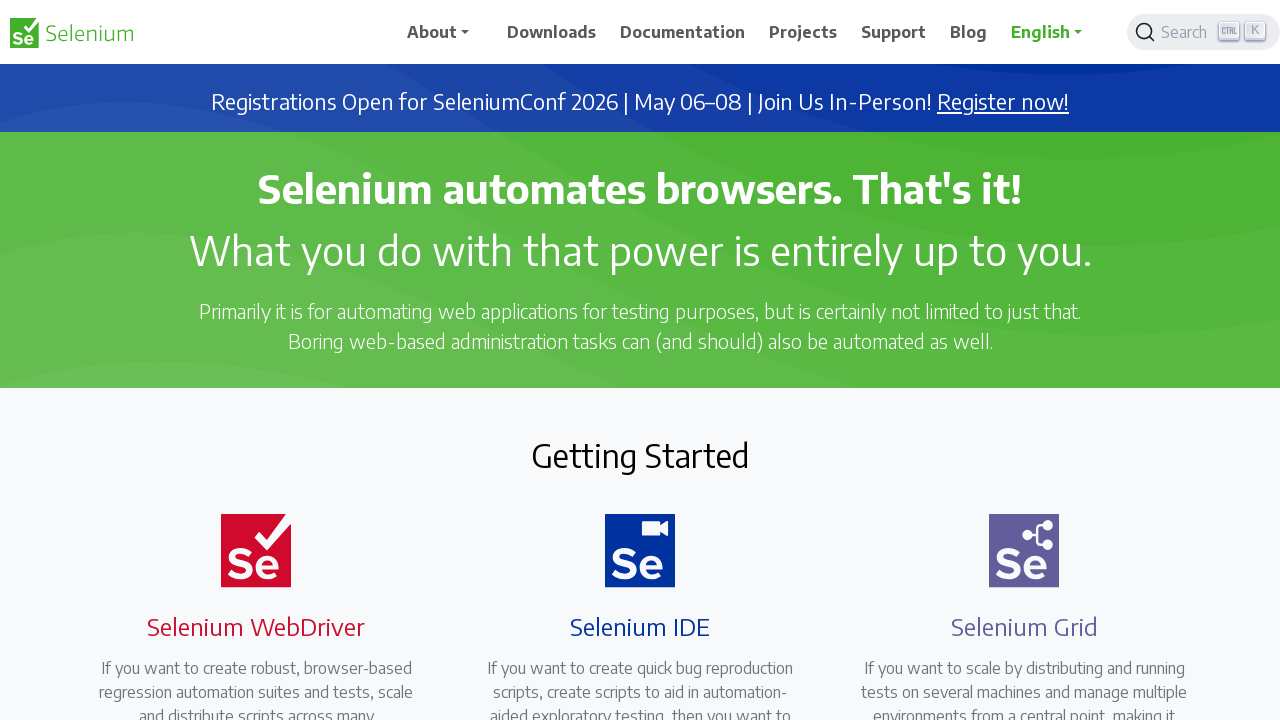

Pressed 'p' key to open print dialog
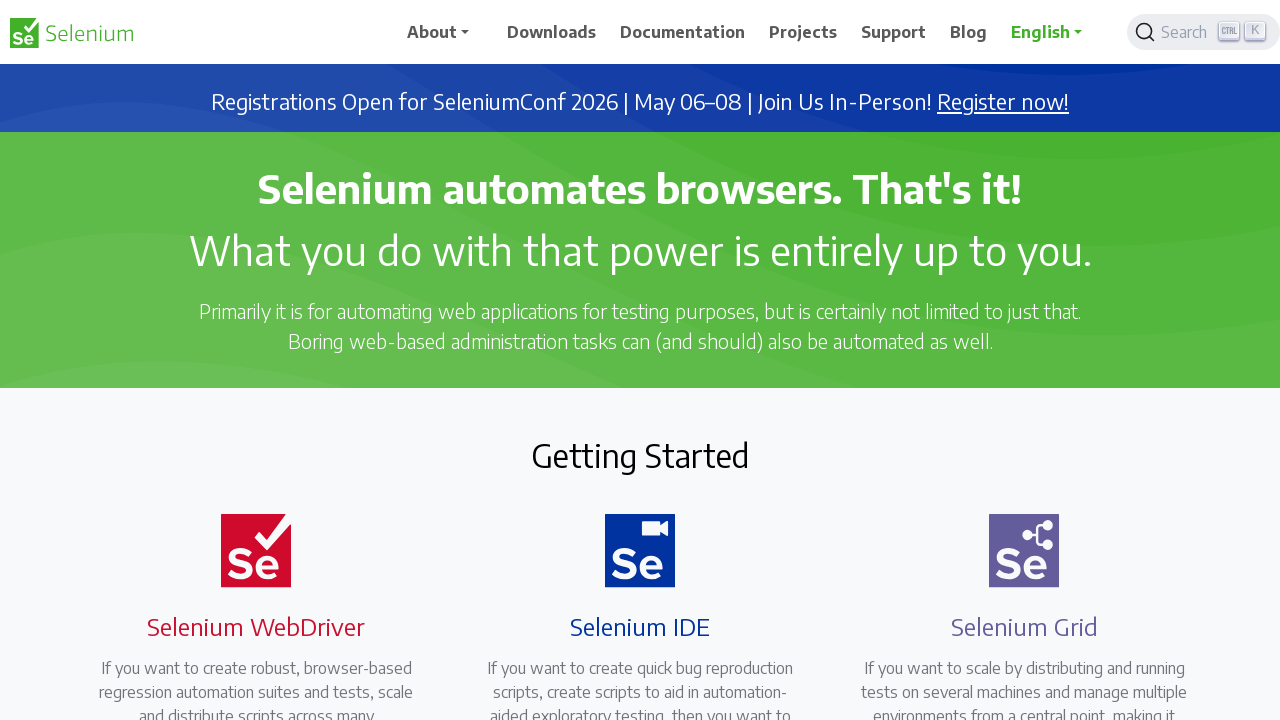

Released Control key - print dialog opened
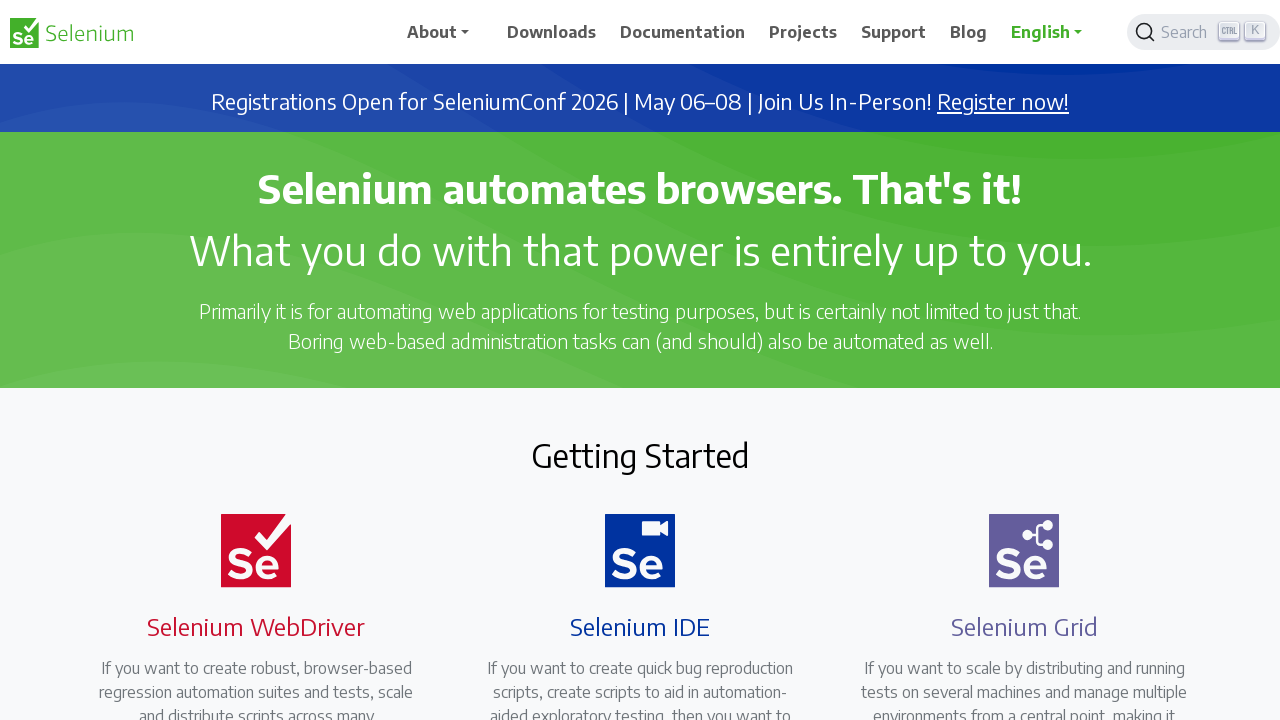

Waited for print dialog to fully load
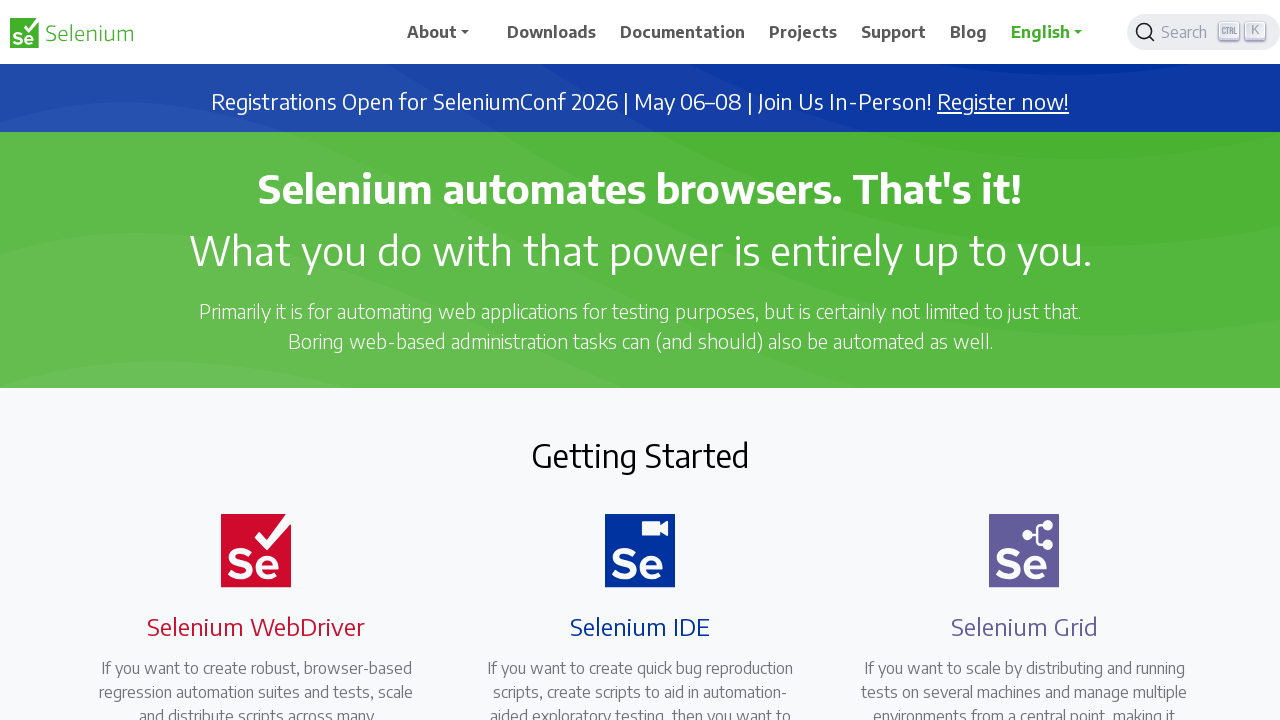

Pressed Tab to navigate to cancel button
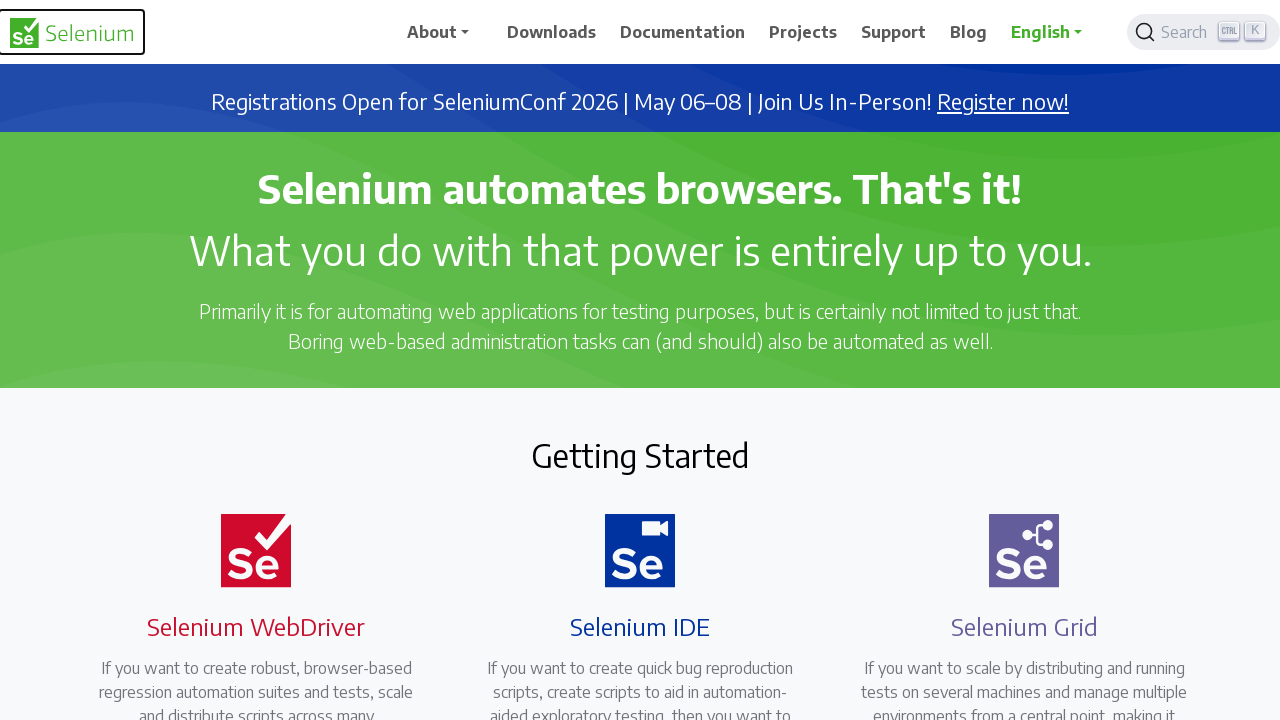

Waited before canceling the dialog
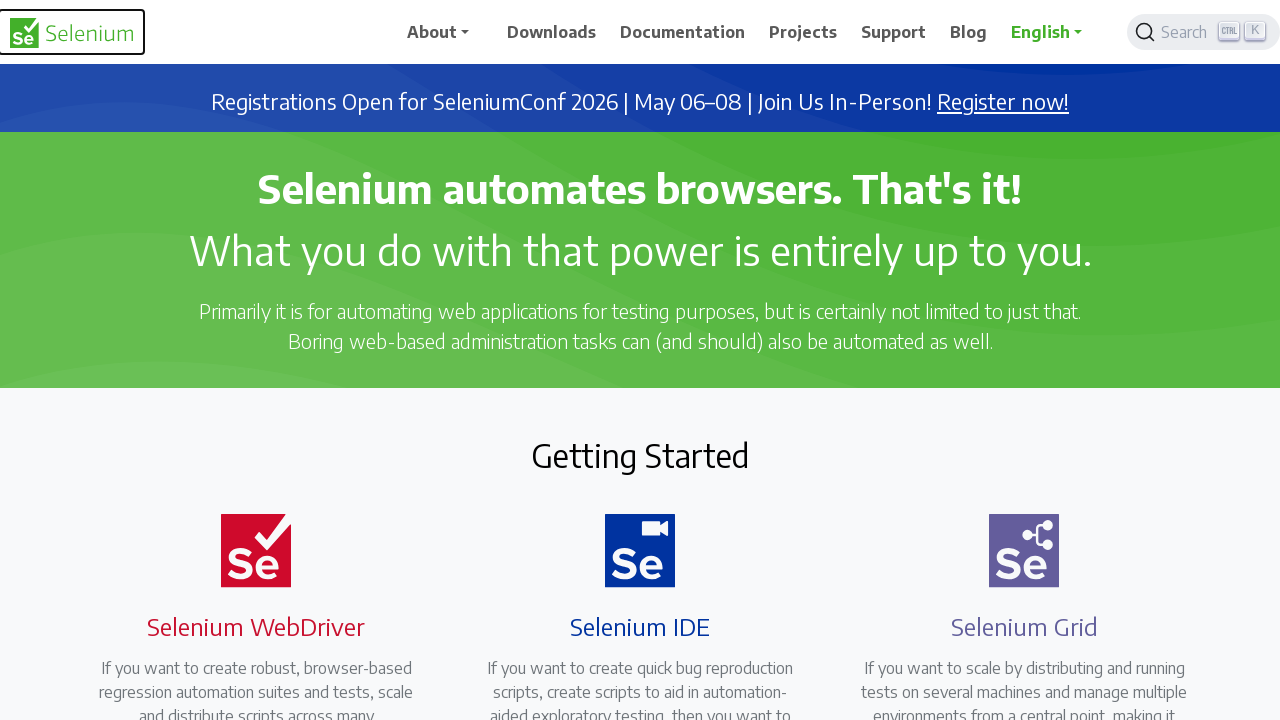

Pressed Enter to cancel the print dialog
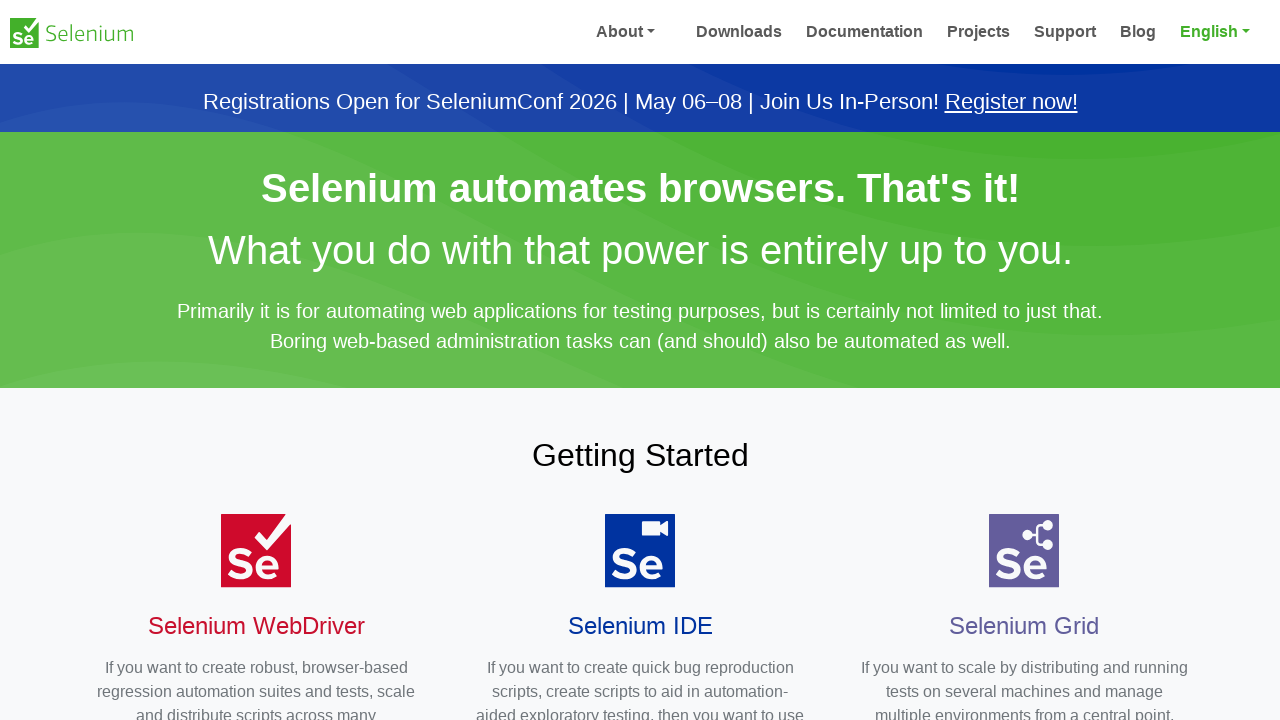

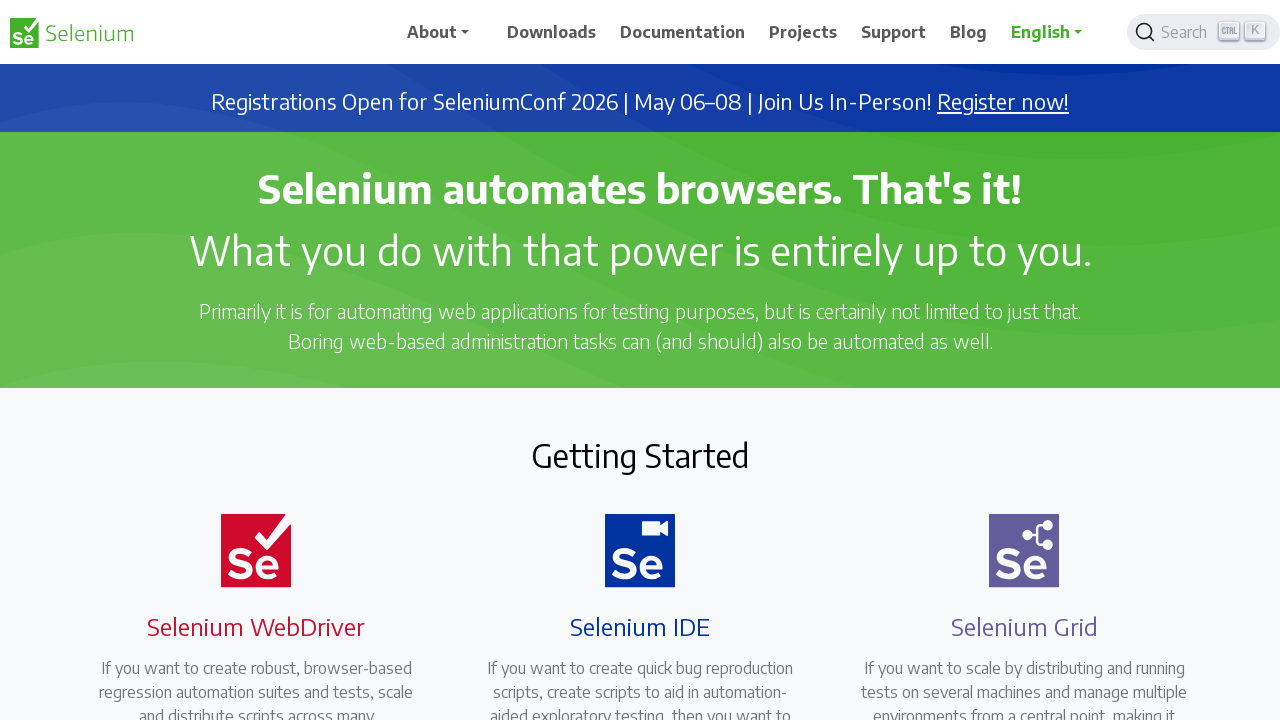